Tests XPath form interactions on a practice page by filling hobby and favorite movie text fields, clicking a button, and verifying a paragraph element exists.

Starting URL: https://syntaxprojects.com/Xpath-homework.php

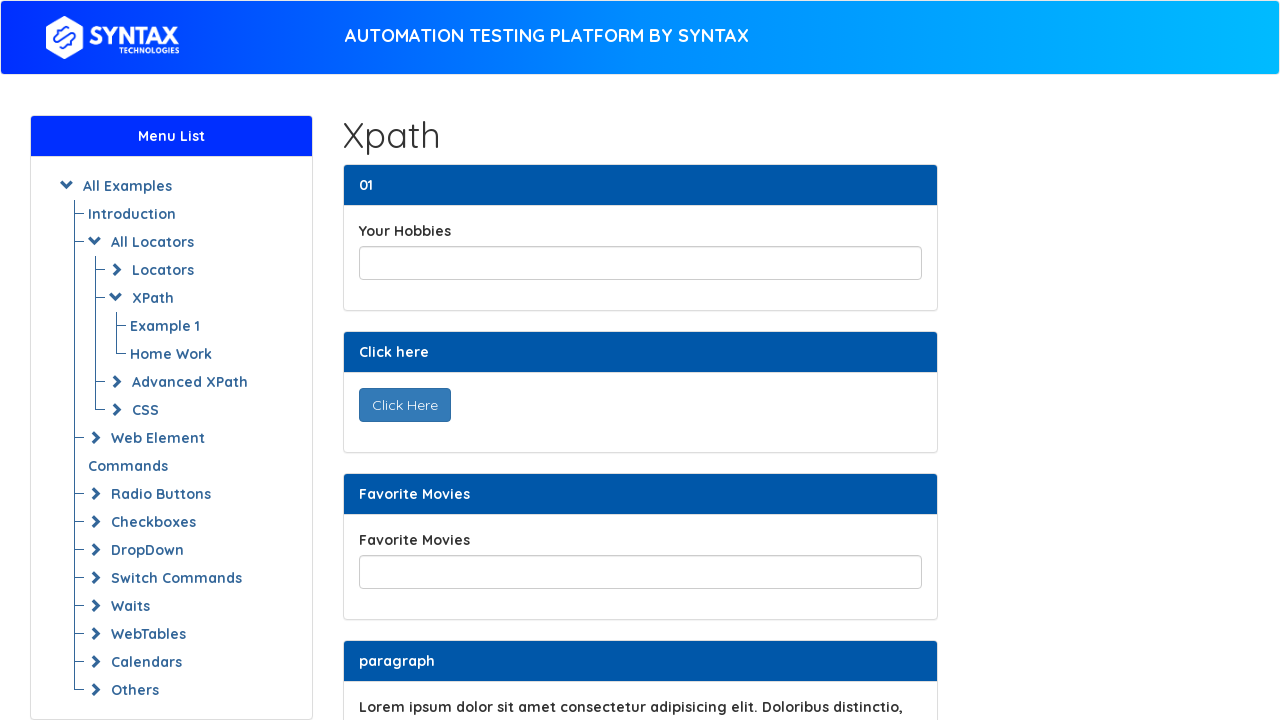

Navigated to XPath practice page
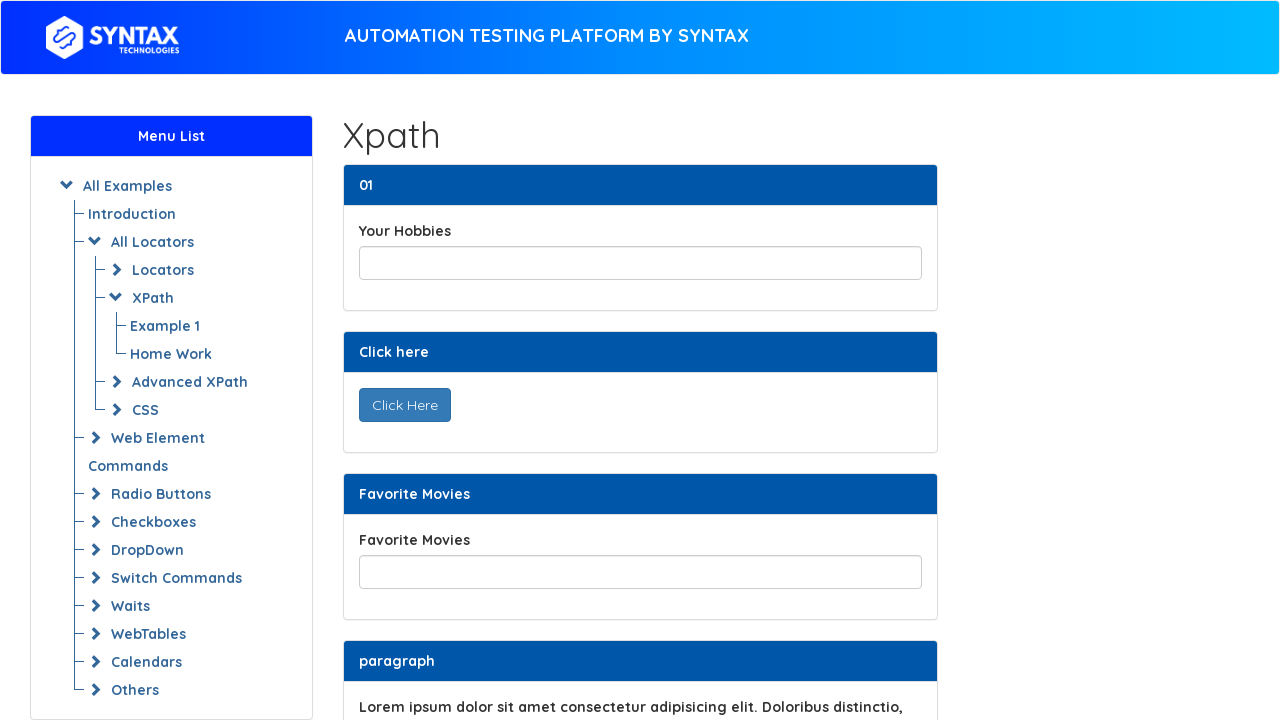

Filled hobbies text field with 'Gym' on input#yourHobbiesId
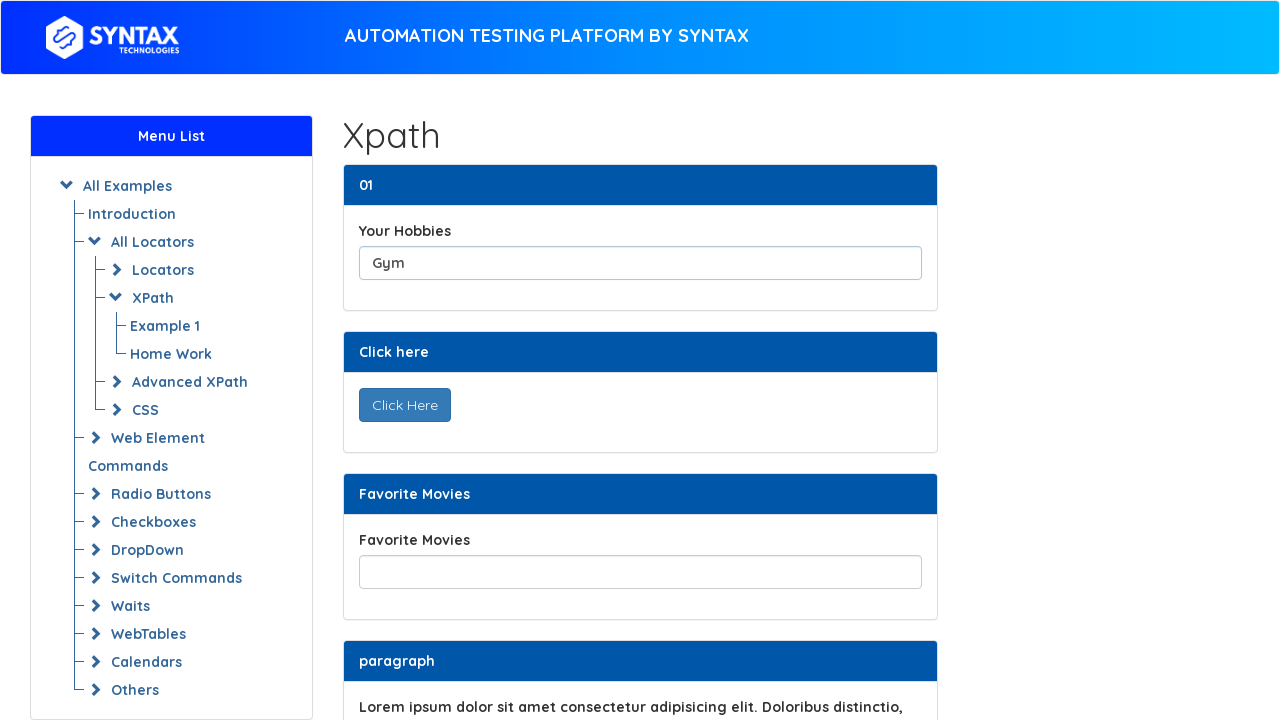

Clicked 'Click Here' button at (404, 405) on button:text('Click Here')
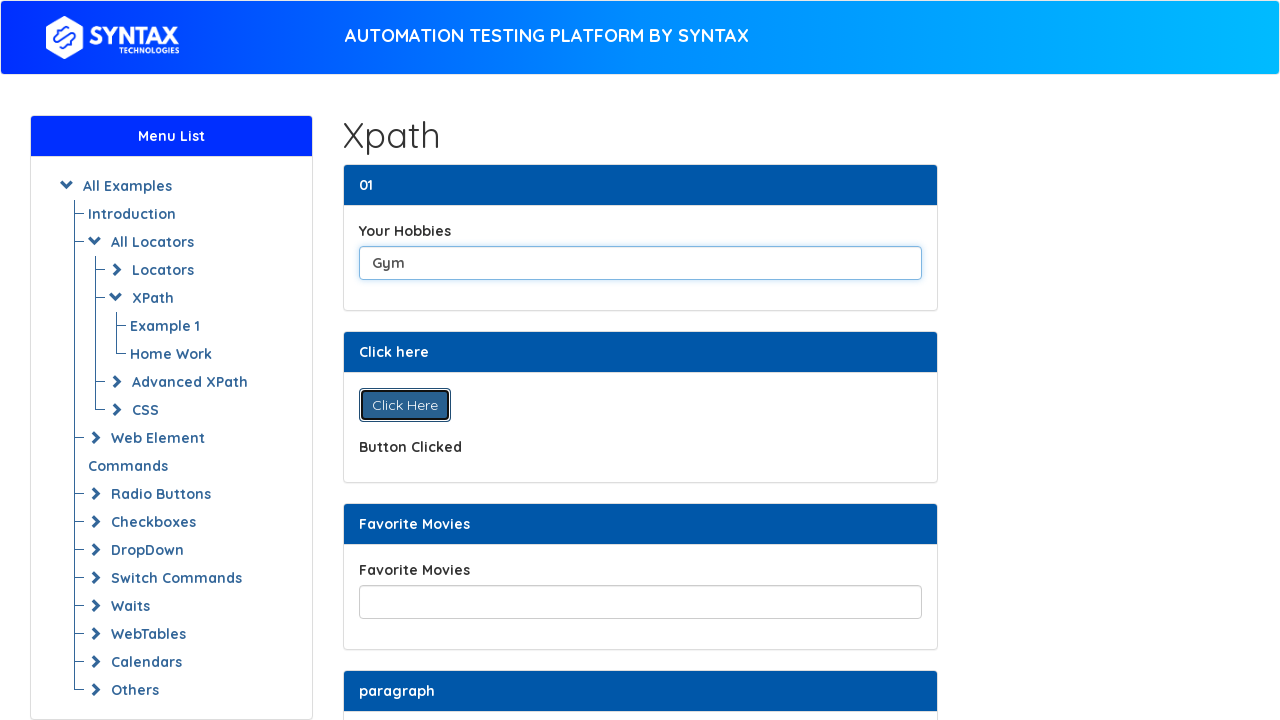

Filled favorite movie text field with 'Naruto' on input[name*='favorite']
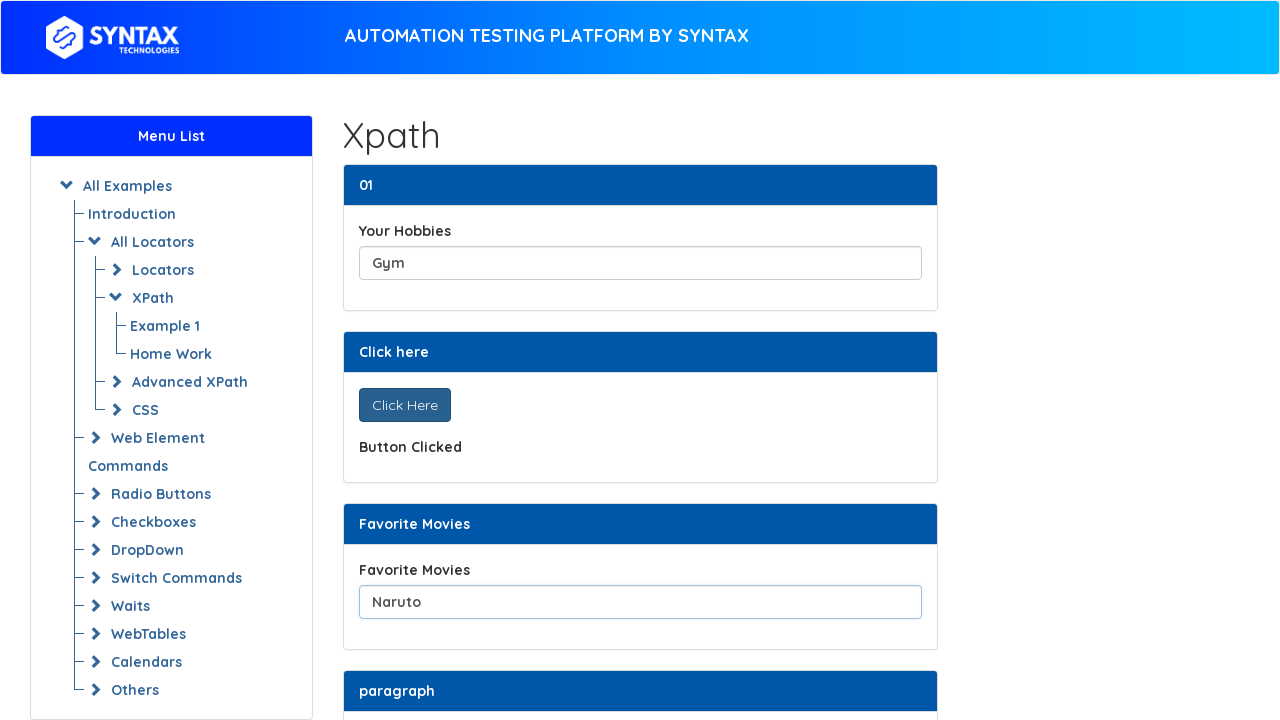

Verified Lorem ipsum paragraph element exists
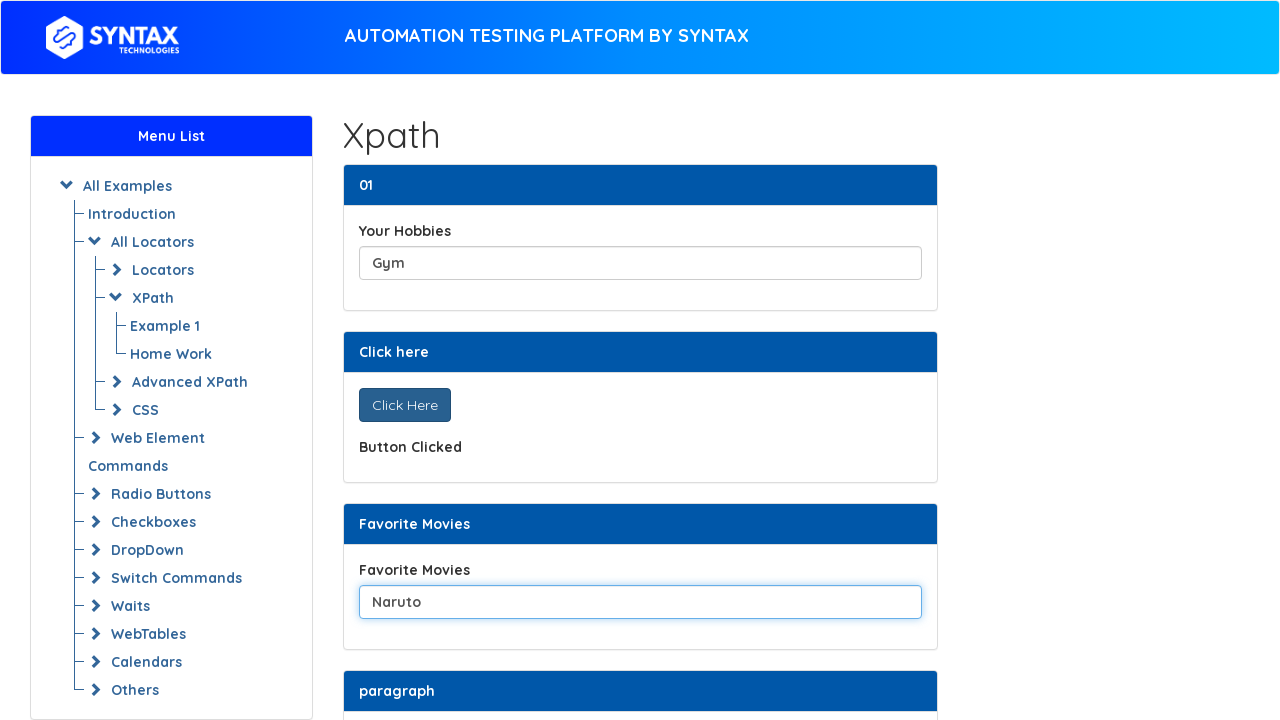

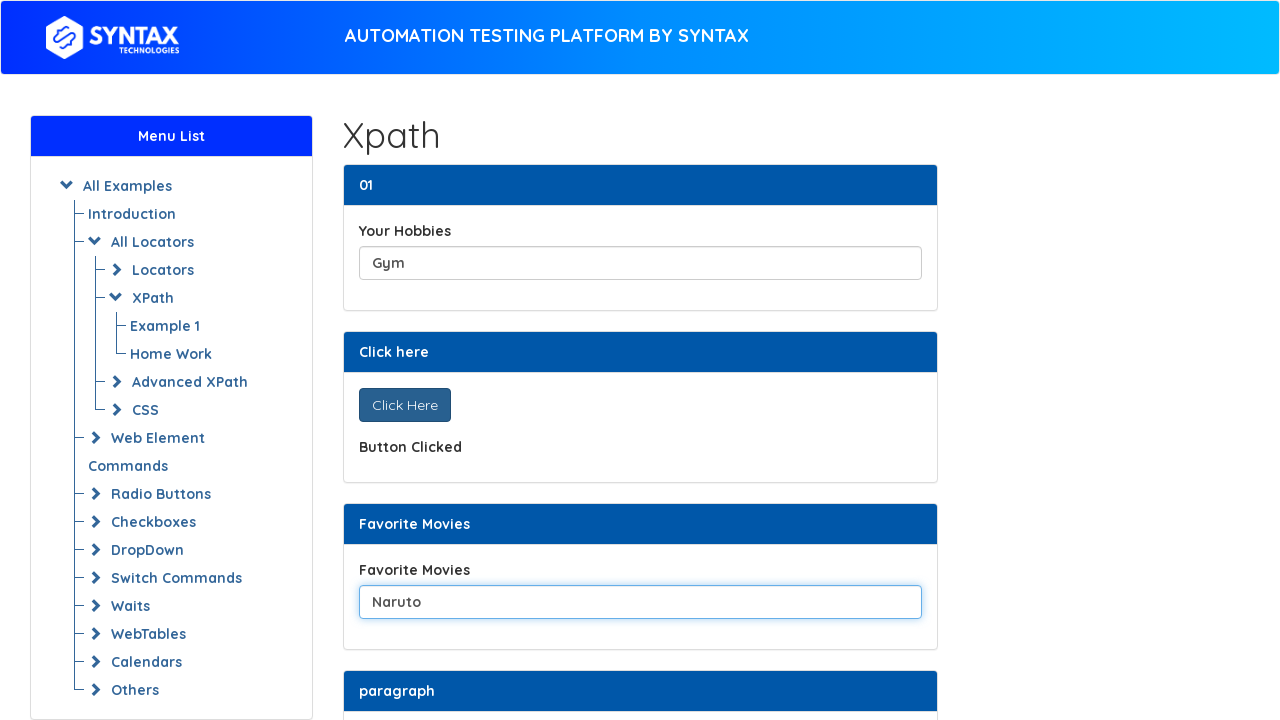